Tests clicking a button with a dynamic ID on a UI testing playground. The test clicks the button 3 times to verify that elements with dynamically generated IDs can be reliably located using CSS selectors.

Starting URL: http://uitestingplayground.com/dynamicid

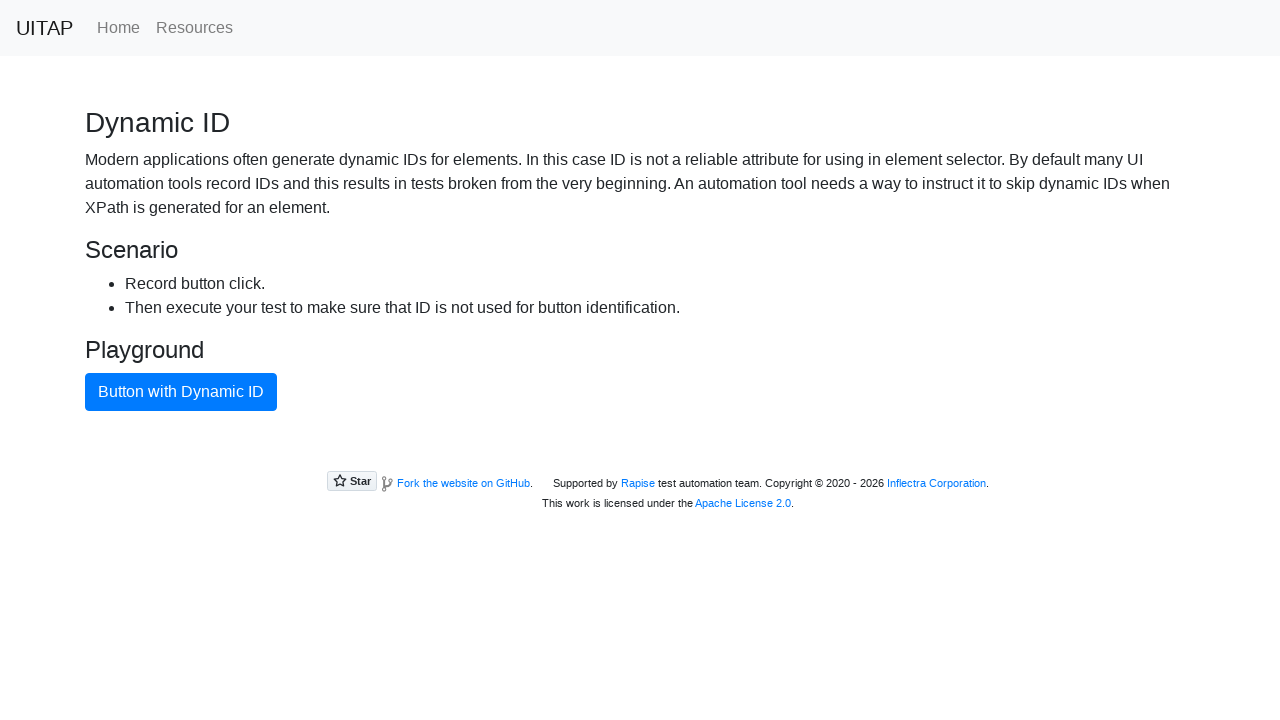

Clicked button with dynamic ID (first iteration) at (181, 392) on button.btn
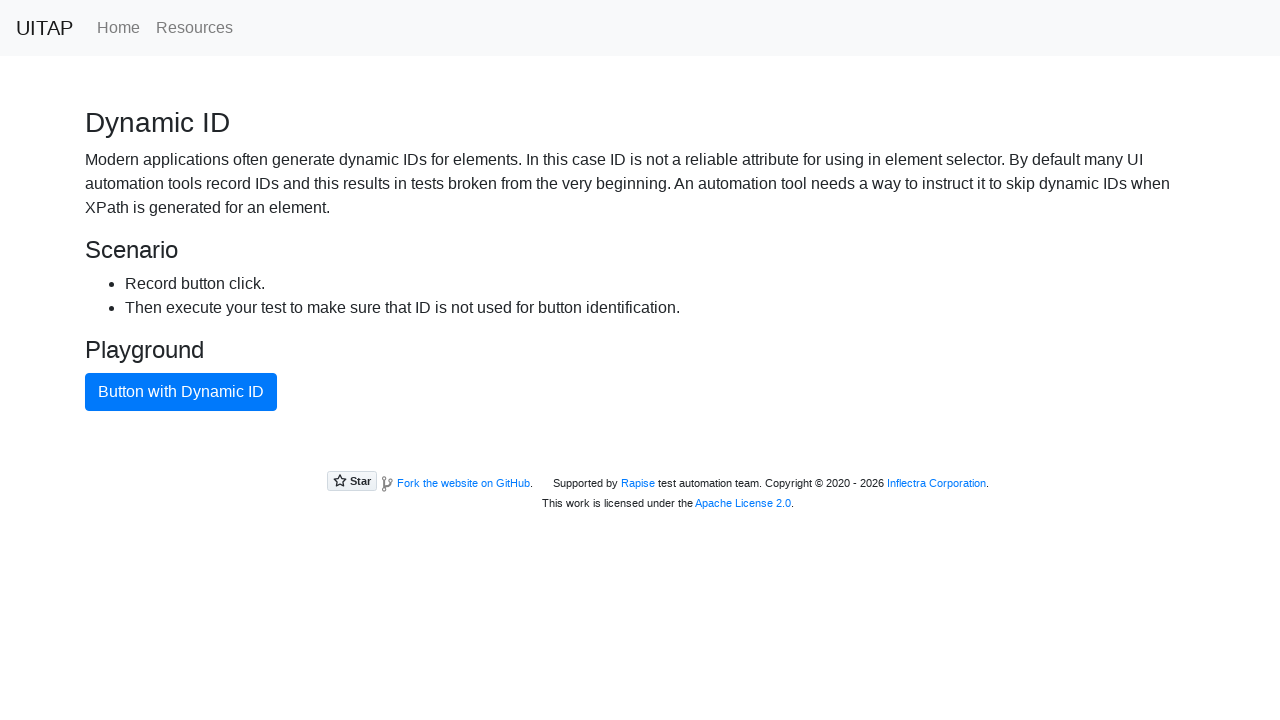

Navigated to dynamic ID test page (second iteration)
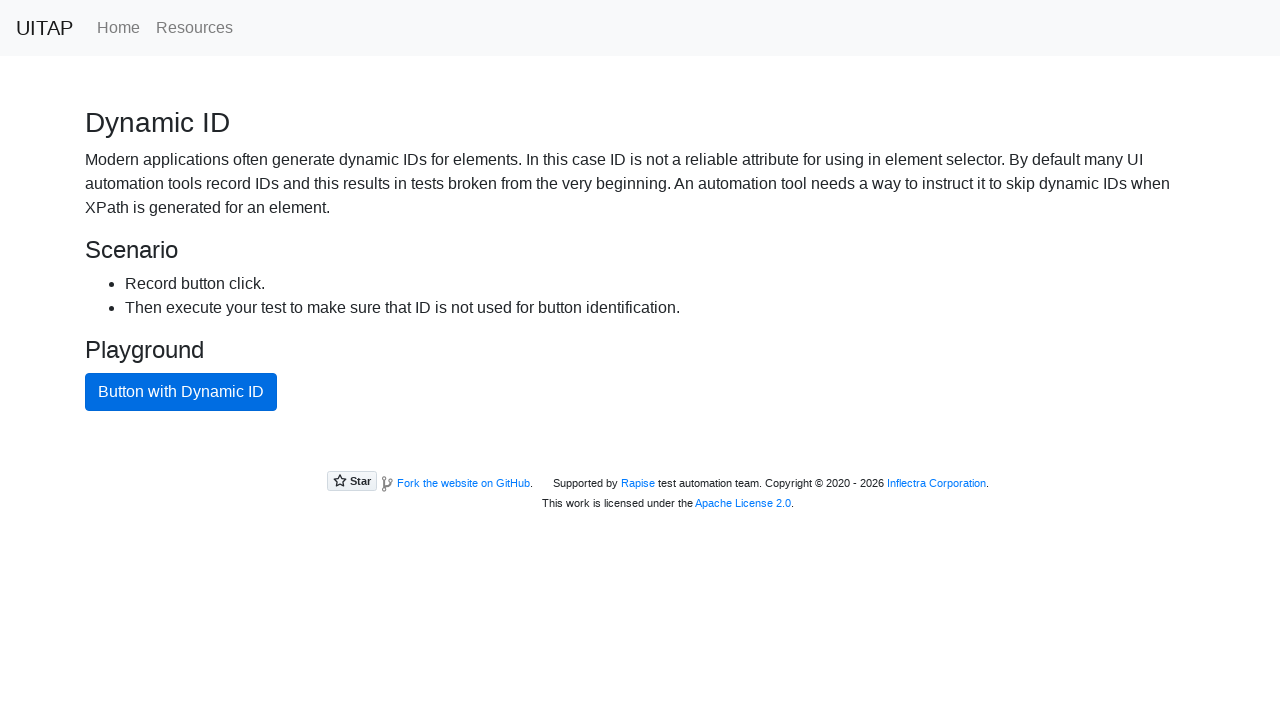

Clicked button with dynamic ID (second iteration) at (181, 392) on button.btn
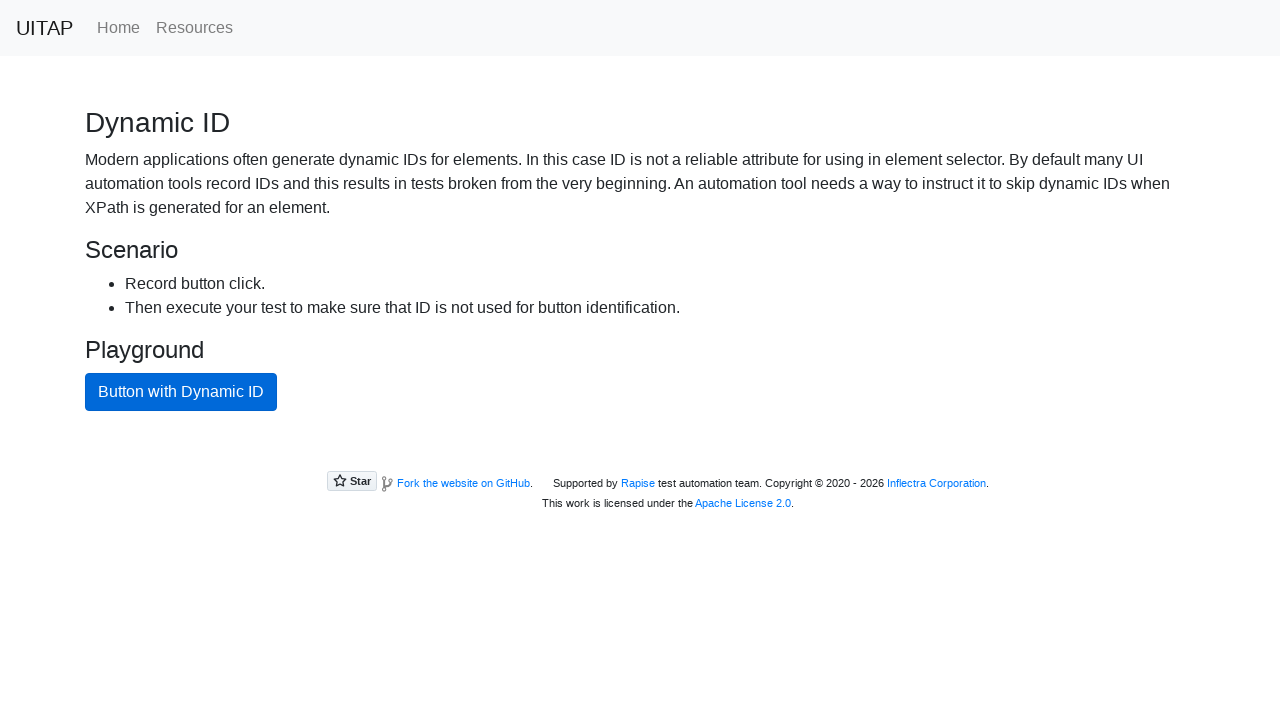

Navigated to dynamic ID test page (third iteration)
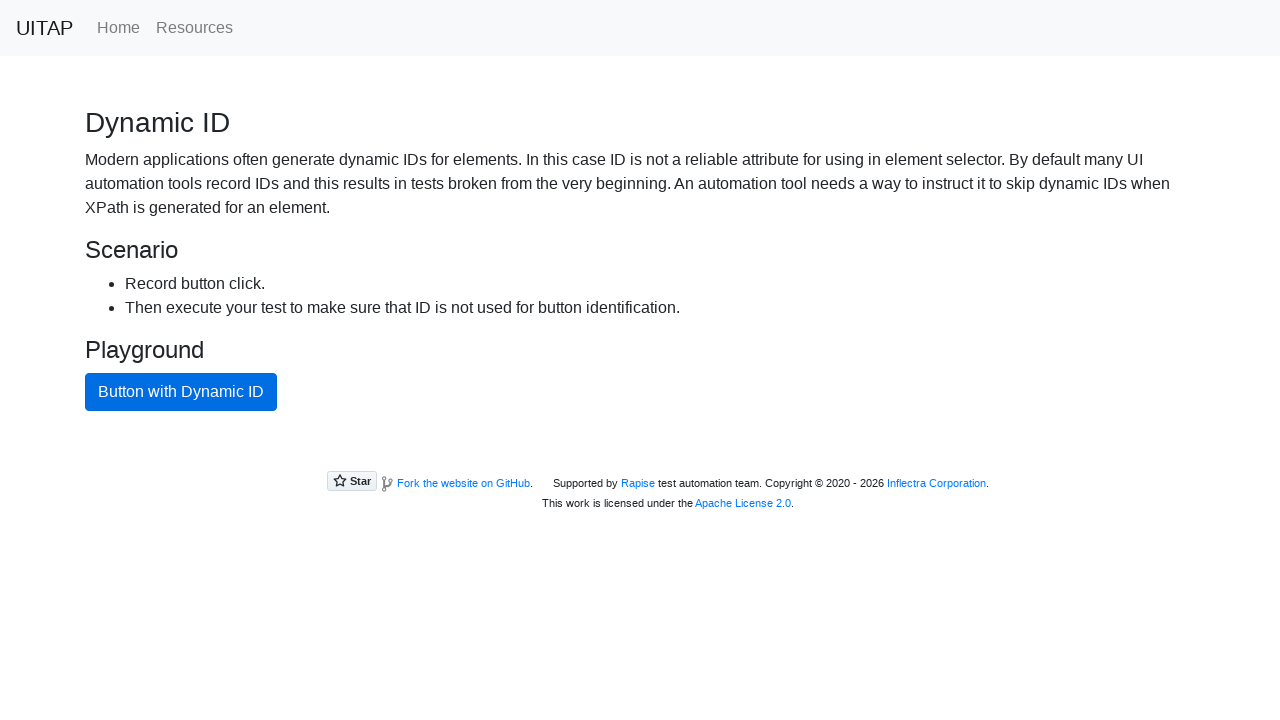

Clicked button with dynamic ID (third iteration) at (181, 392) on button.btn
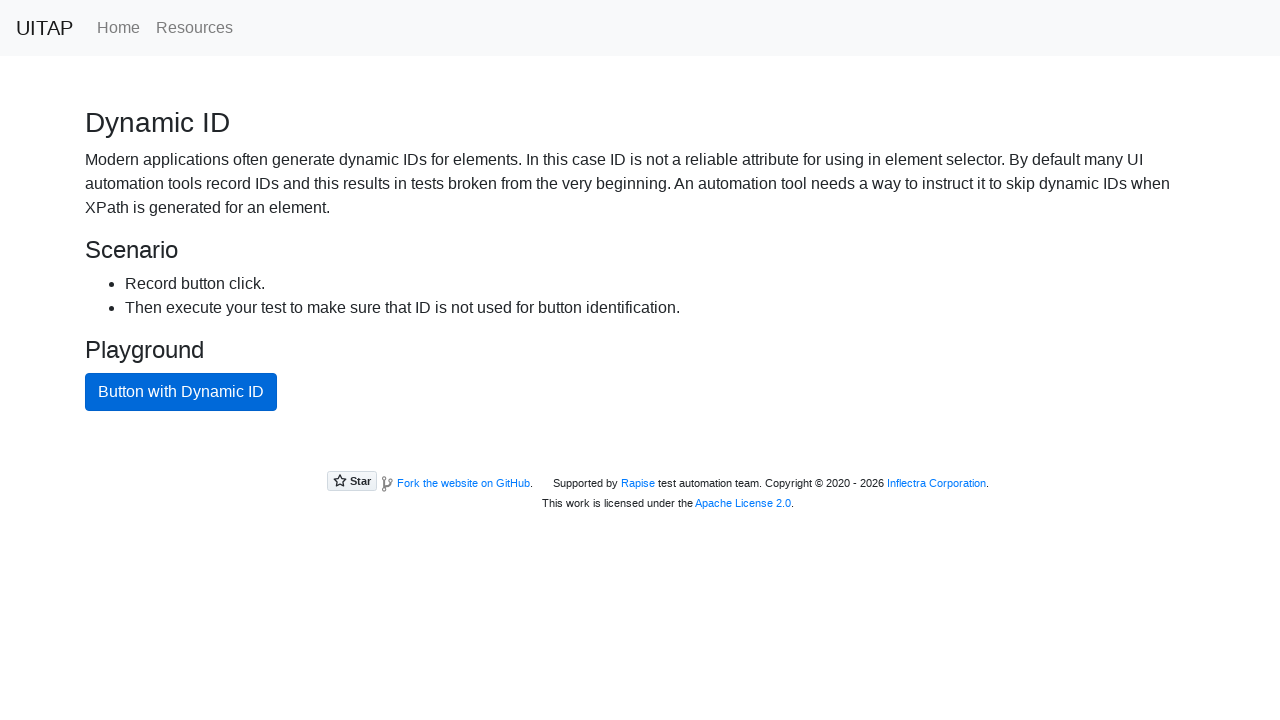

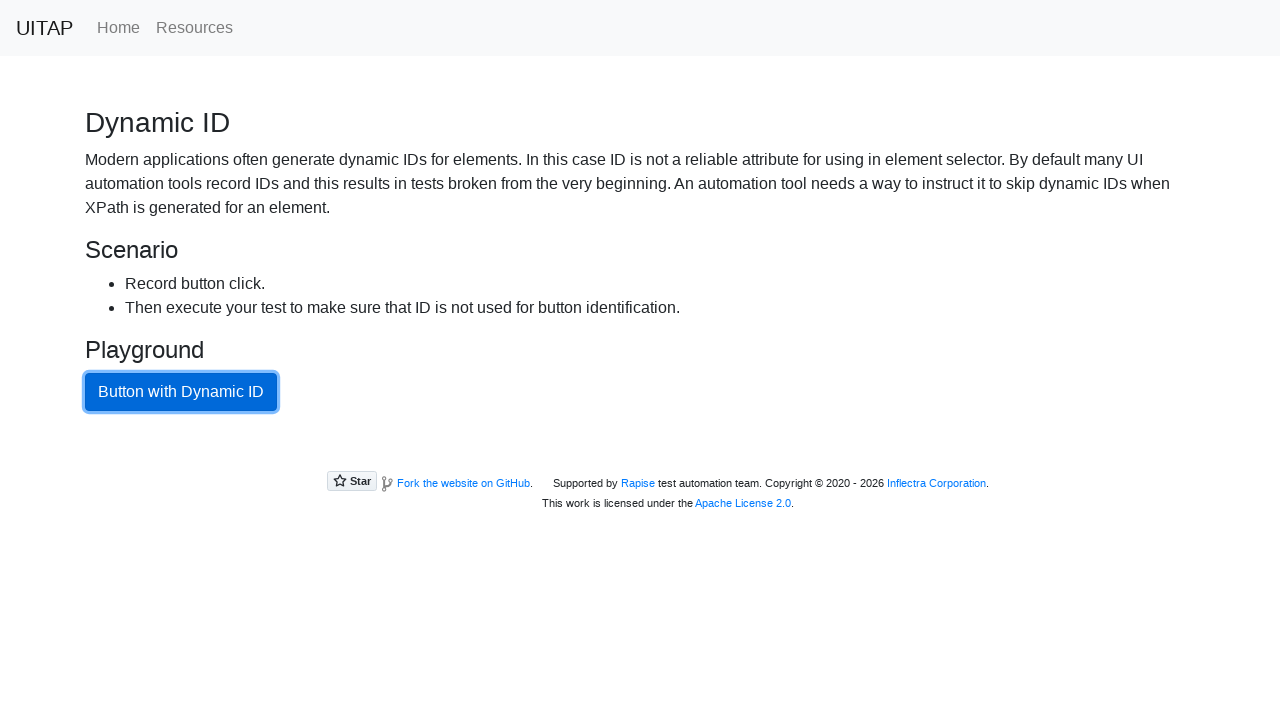